Tests registration form with mismatched confirm password and validates error messages for both mismatched and too short passwords

Starting URL: https://alada.vn/tai-khoan/dang-ky.html

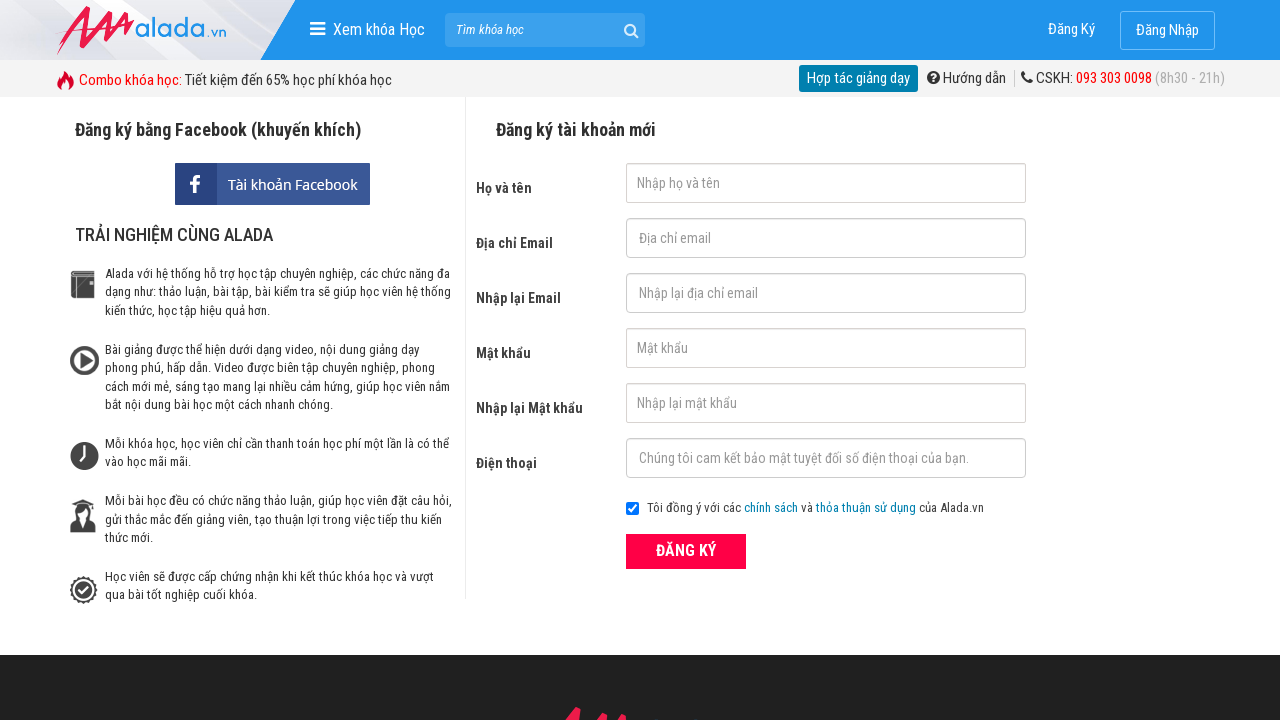

Filled name field with 'Le Tien Dat' on //input[@id='txtFirstname']
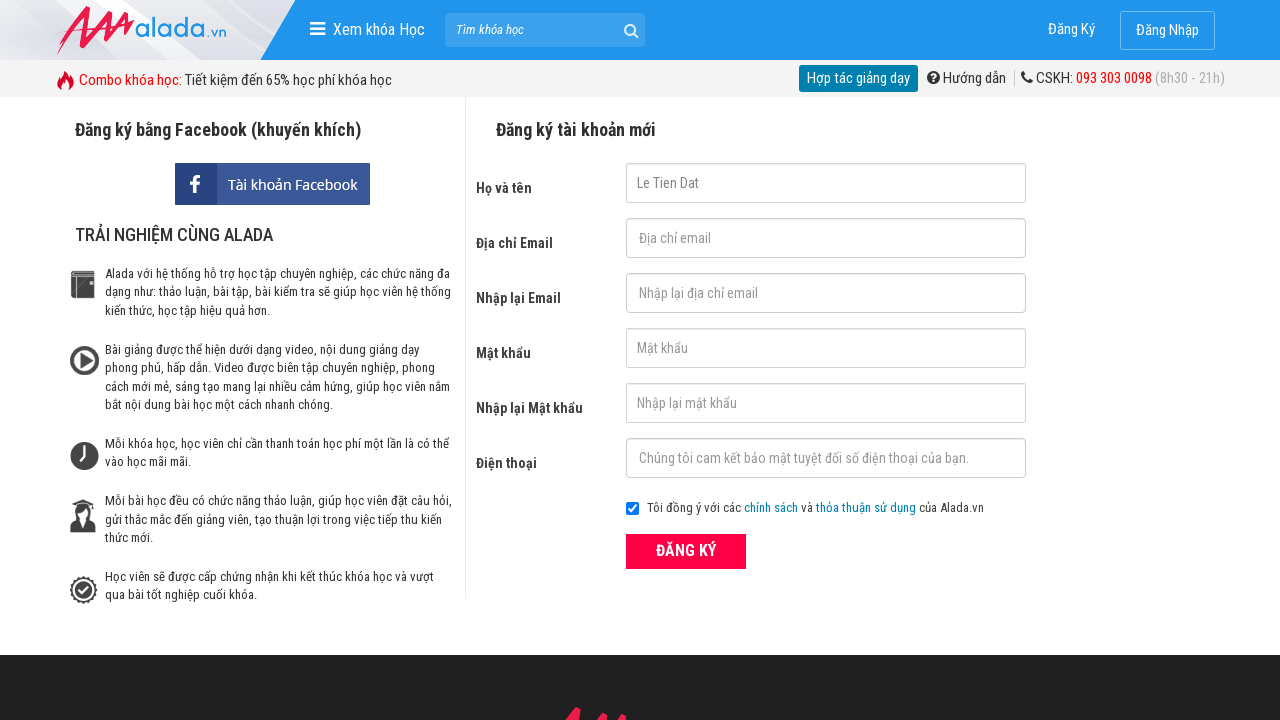

Filled email field with 'datle@gmail.com' on //input[@id='txtEmail']
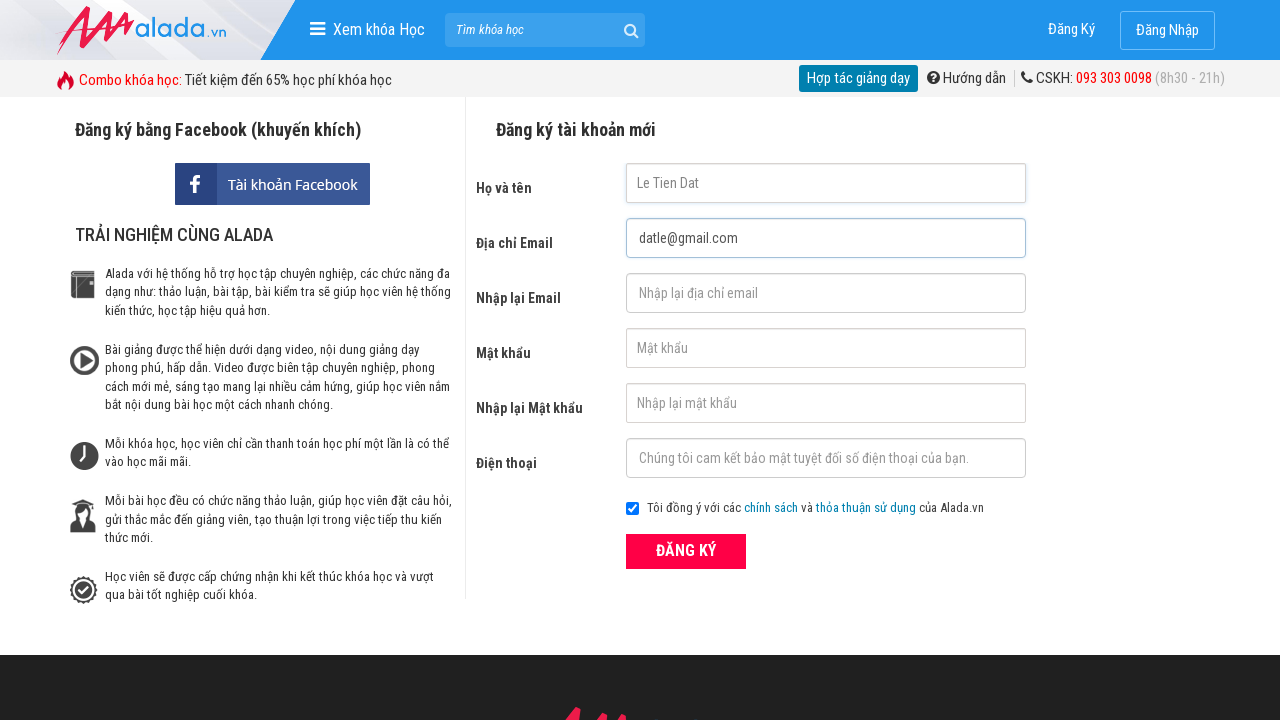

Filled confirm email field with 'datle@gmail.com' on //input[@id='txtCEmail']
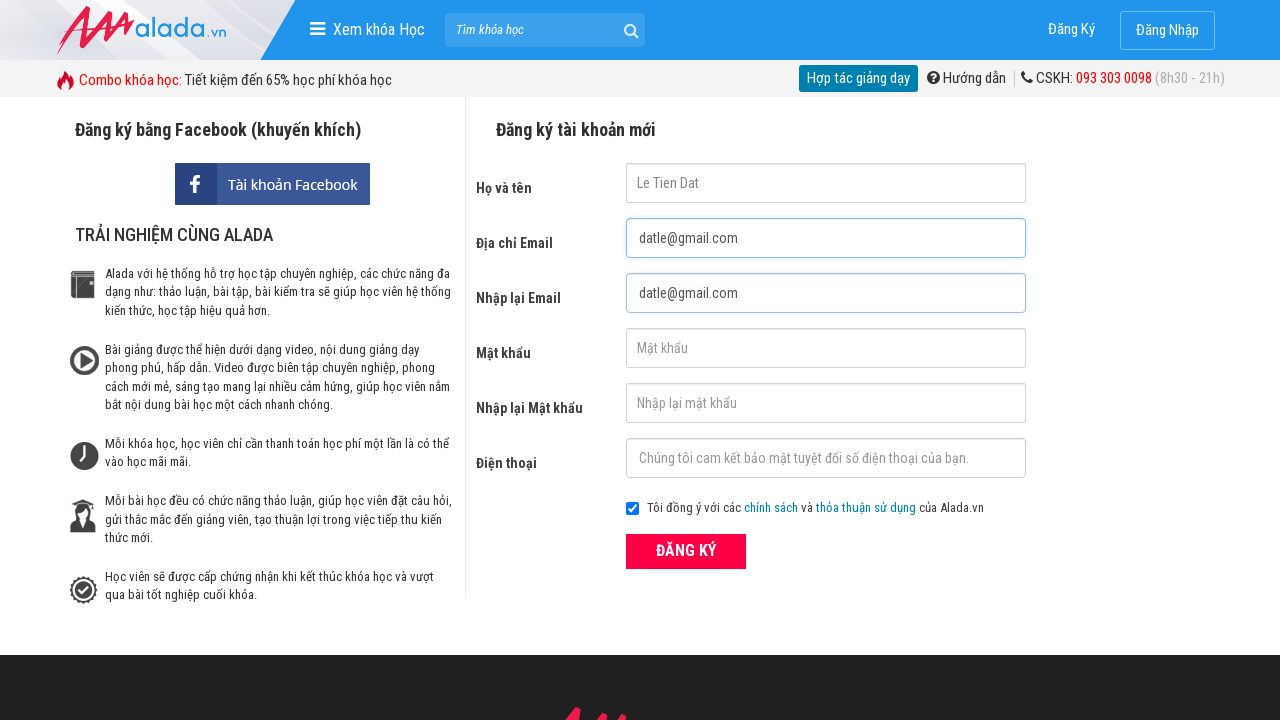

Filled password field with '123456' on //input[@id='txtPassword']
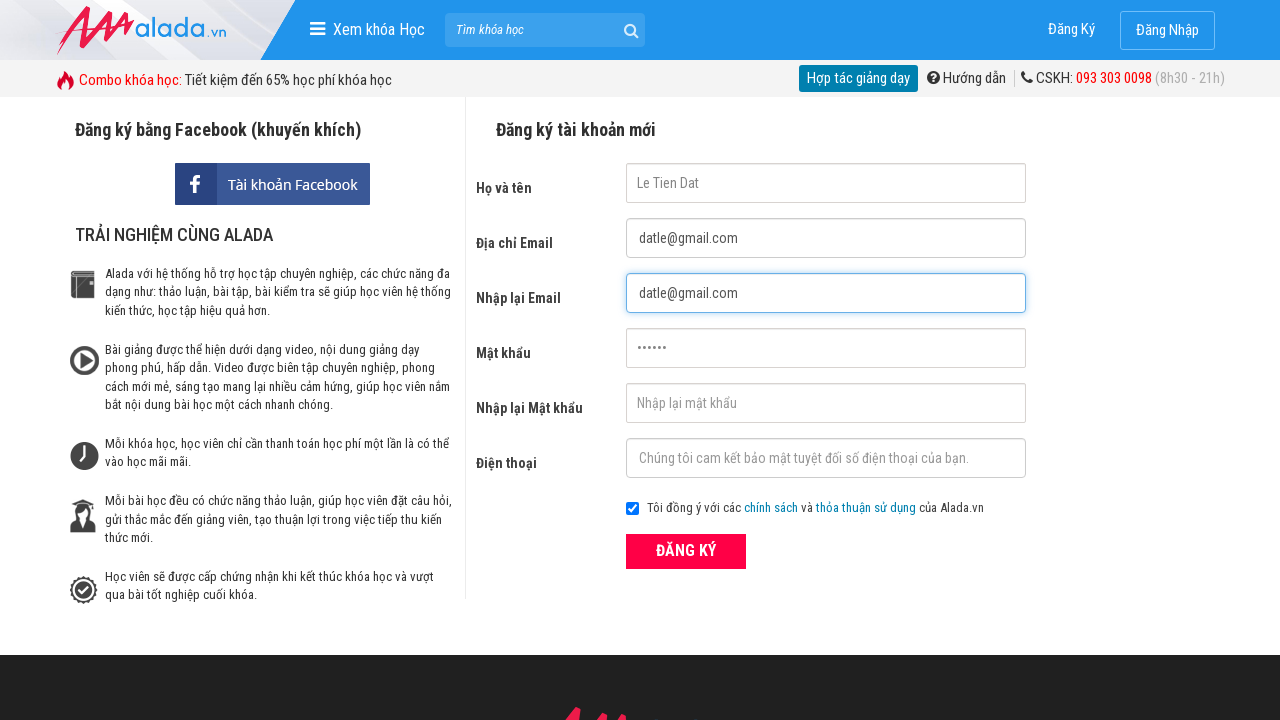

Filled confirm password field with mismatched password '1234567' on //input[@id='txtCPassword']
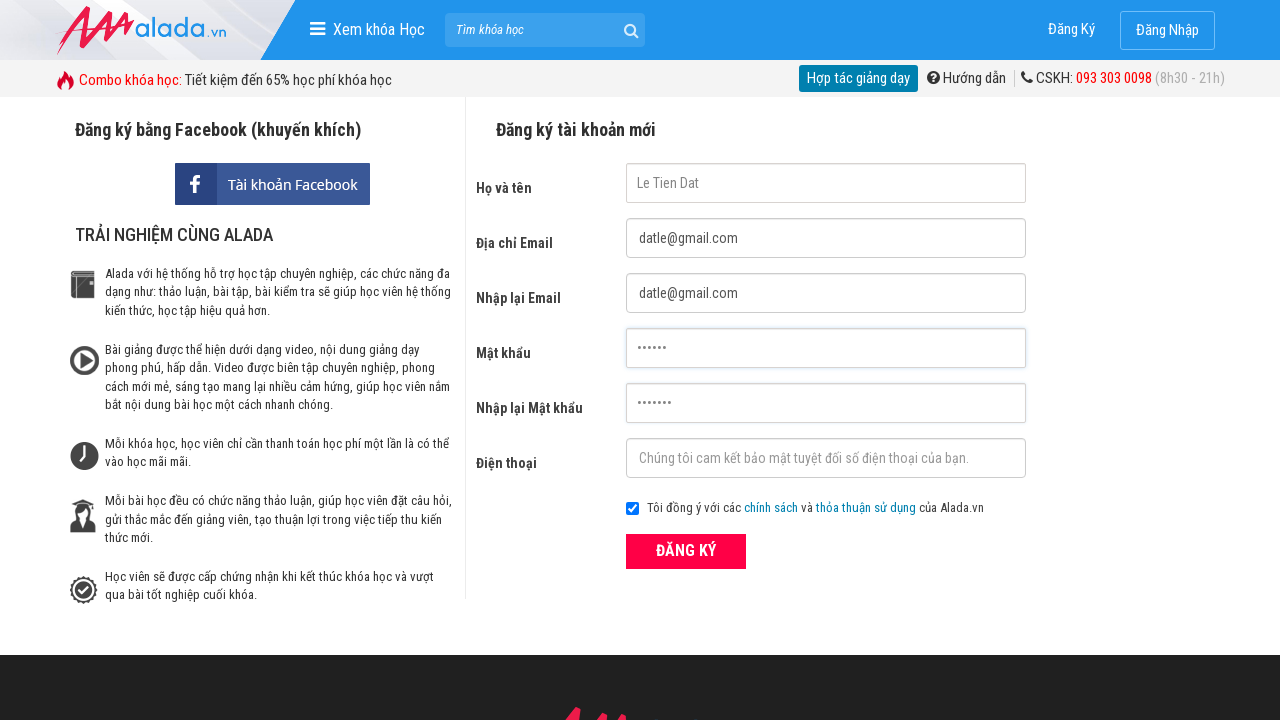

Filled phone number field with '0123456789' on //input[@id='txtPhone']
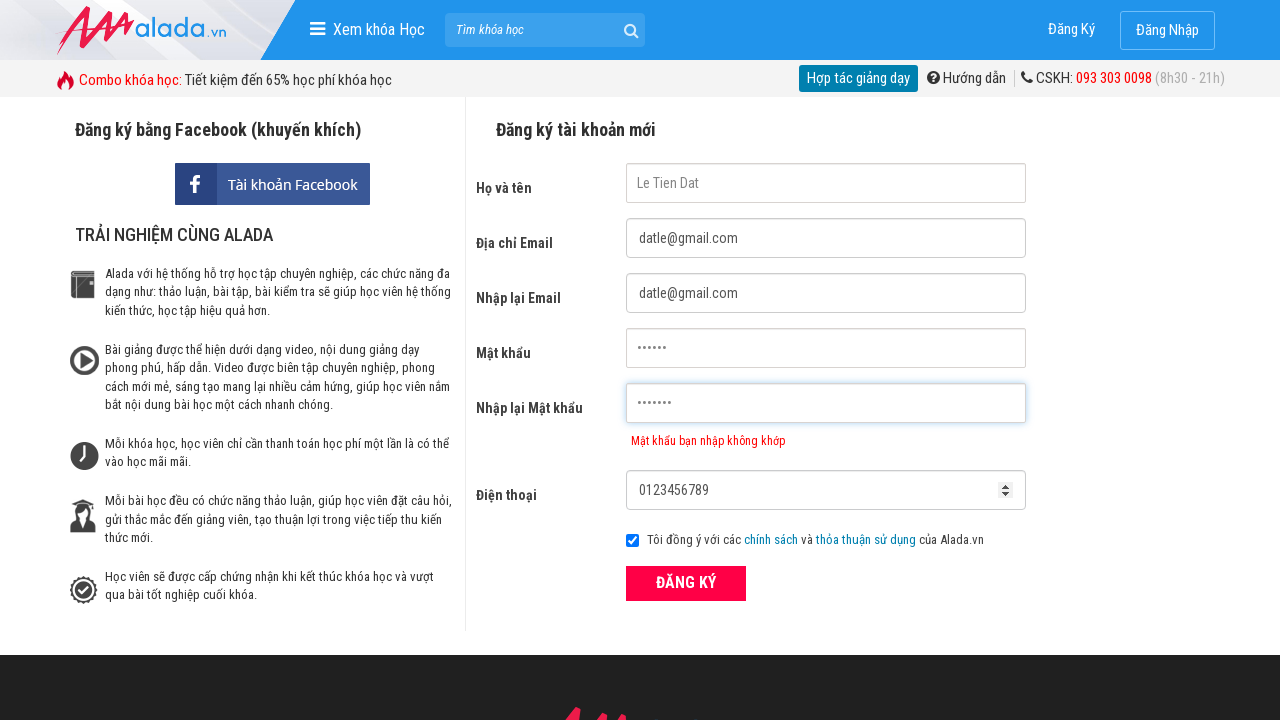

Clicked ĐĂNG KÝ (register) button at (686, 583) on xpath=//form[@id='frmLogin']//button[text()='ĐĂNG KÝ']
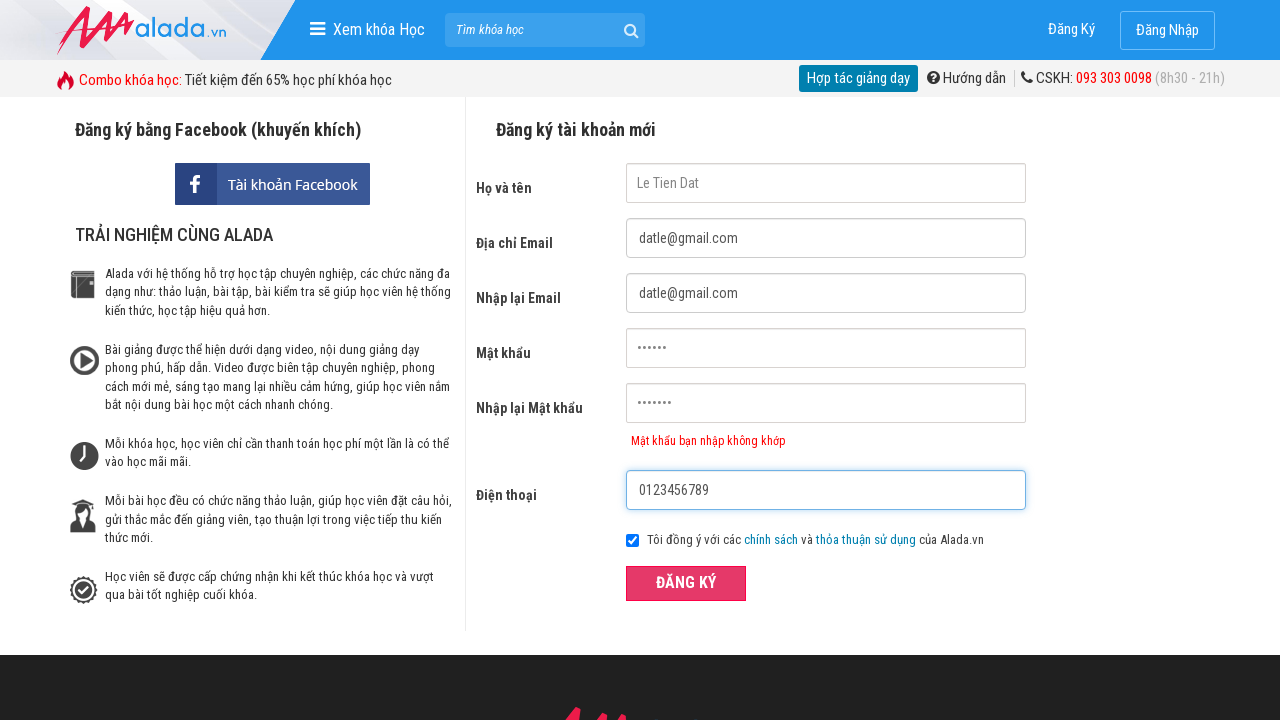

Waited for confirm password error message to appear
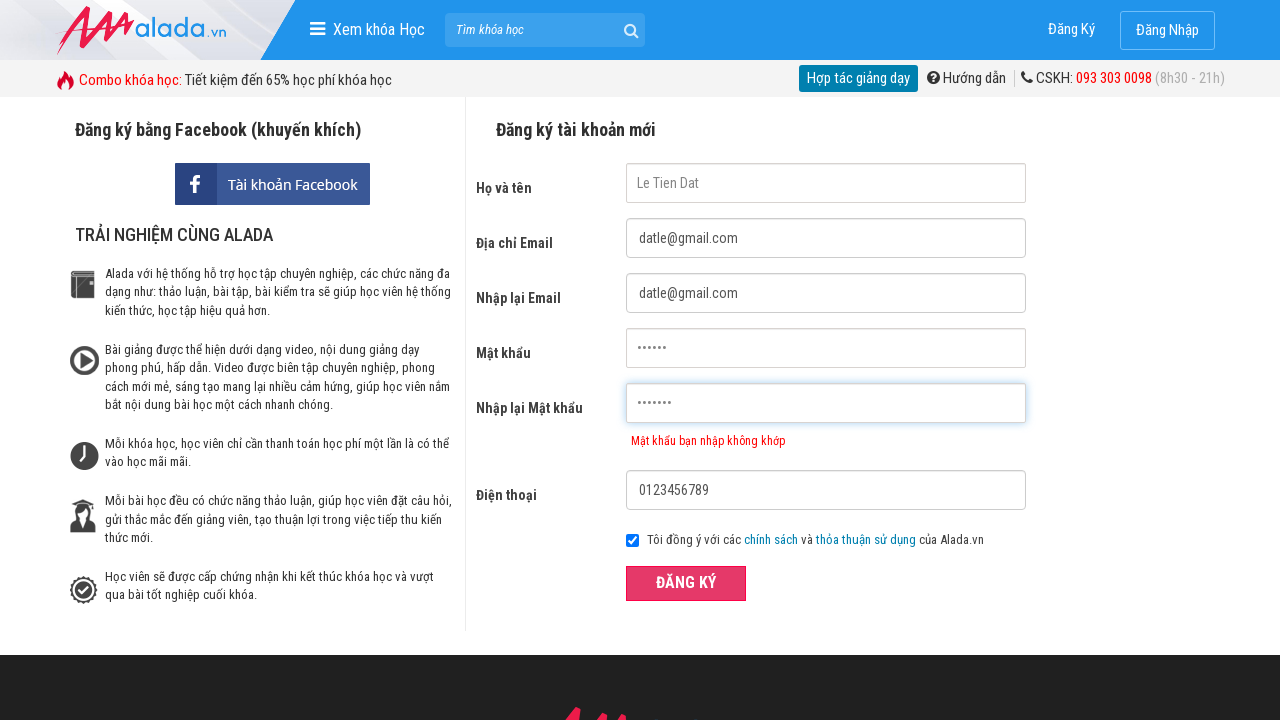

Cleared confirm password field on //input[@id='txtCPassword']
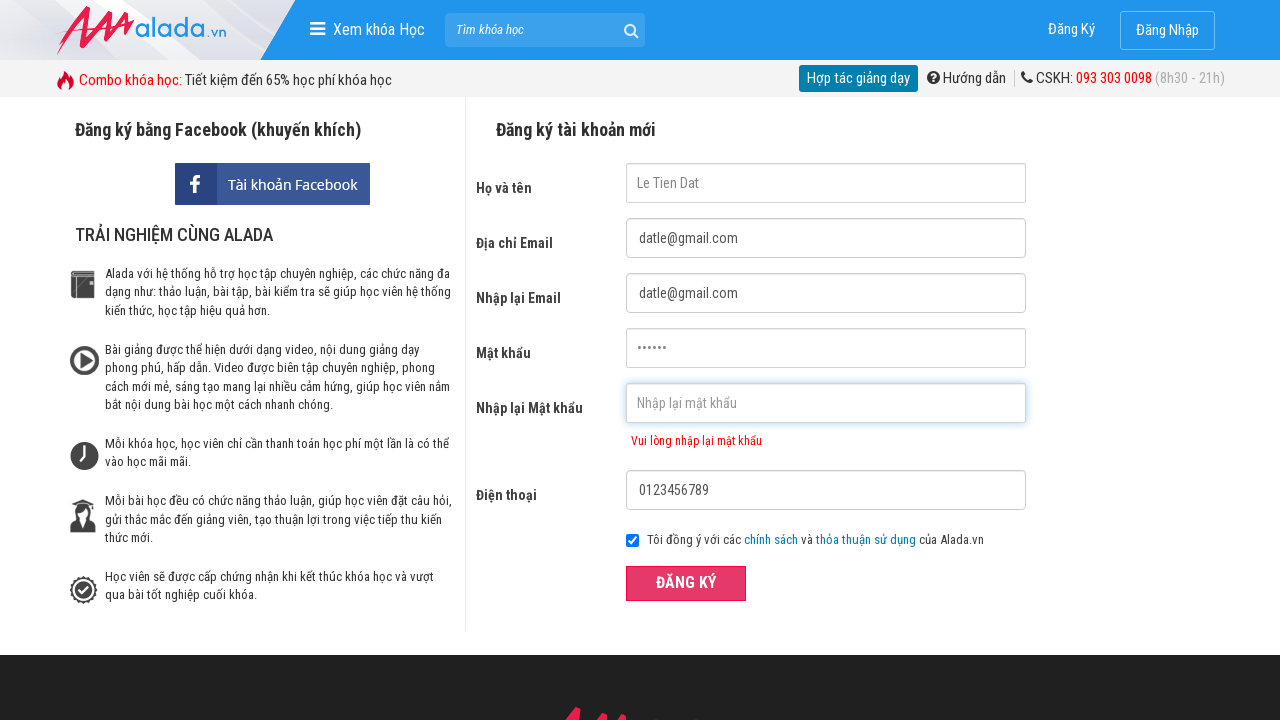

Filled confirm password field with too short password '123' on //input[@id='txtCPassword']
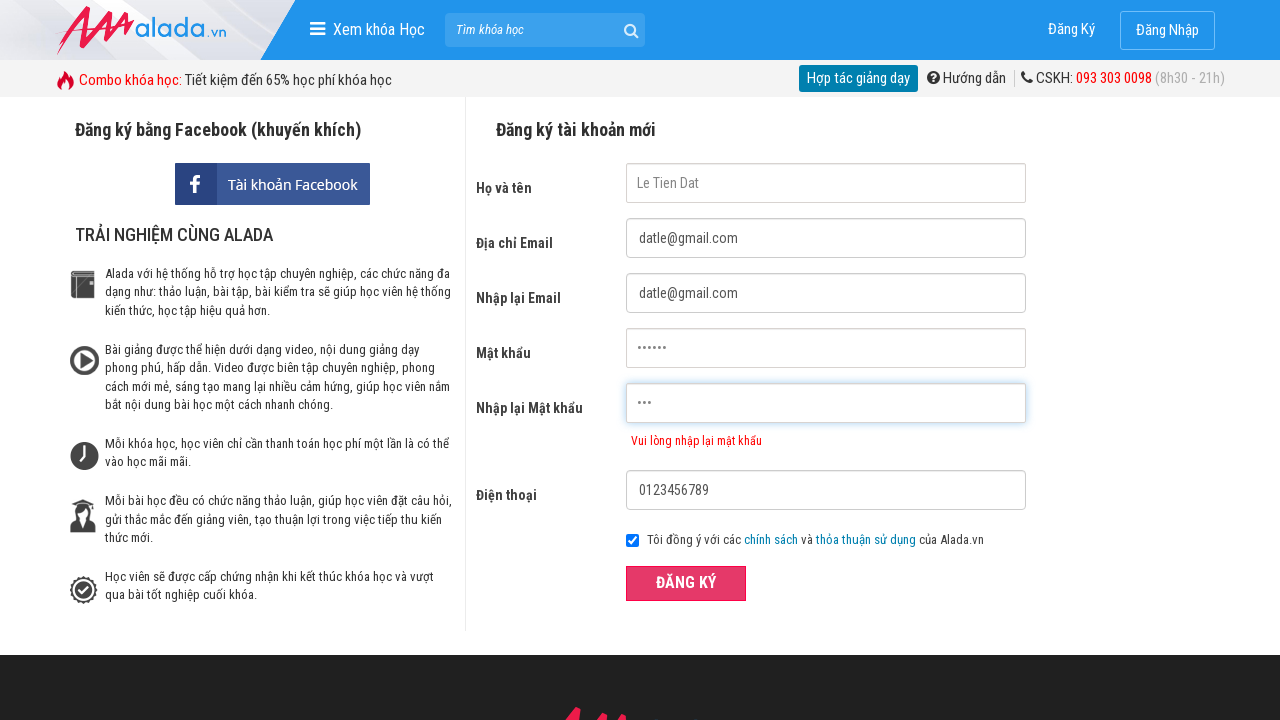

Waited for updated confirm password error message for too short password
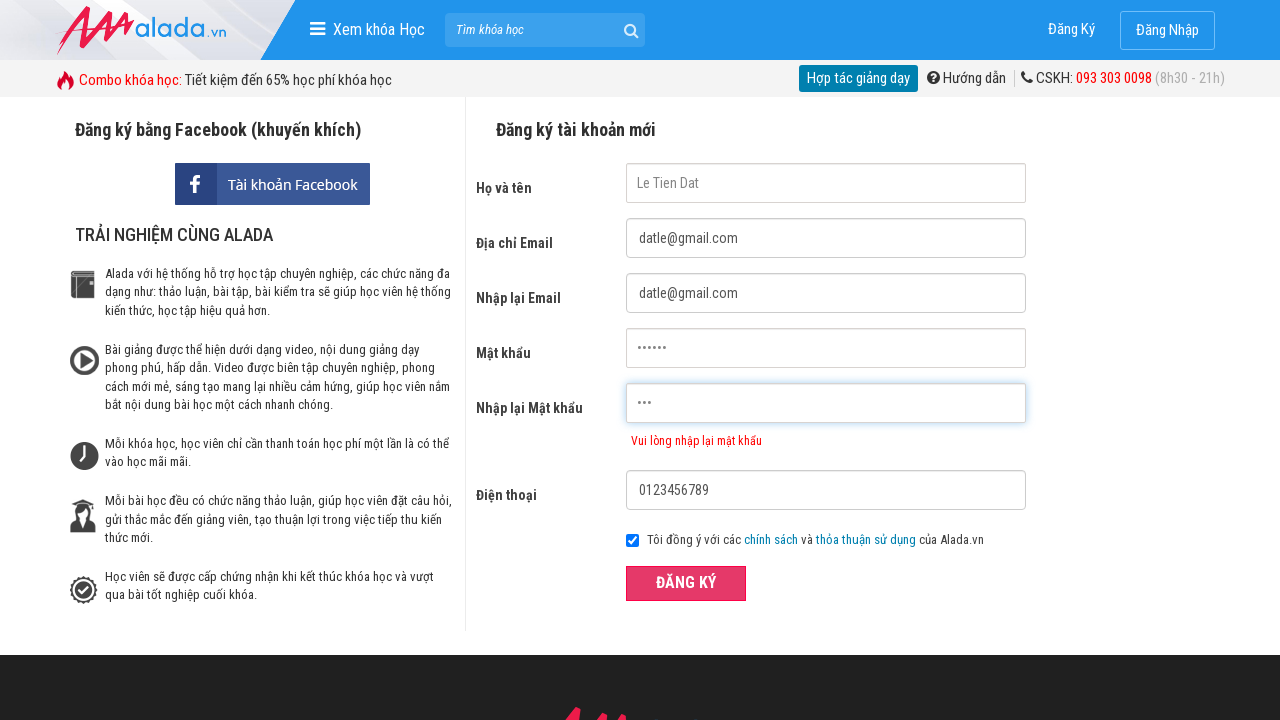

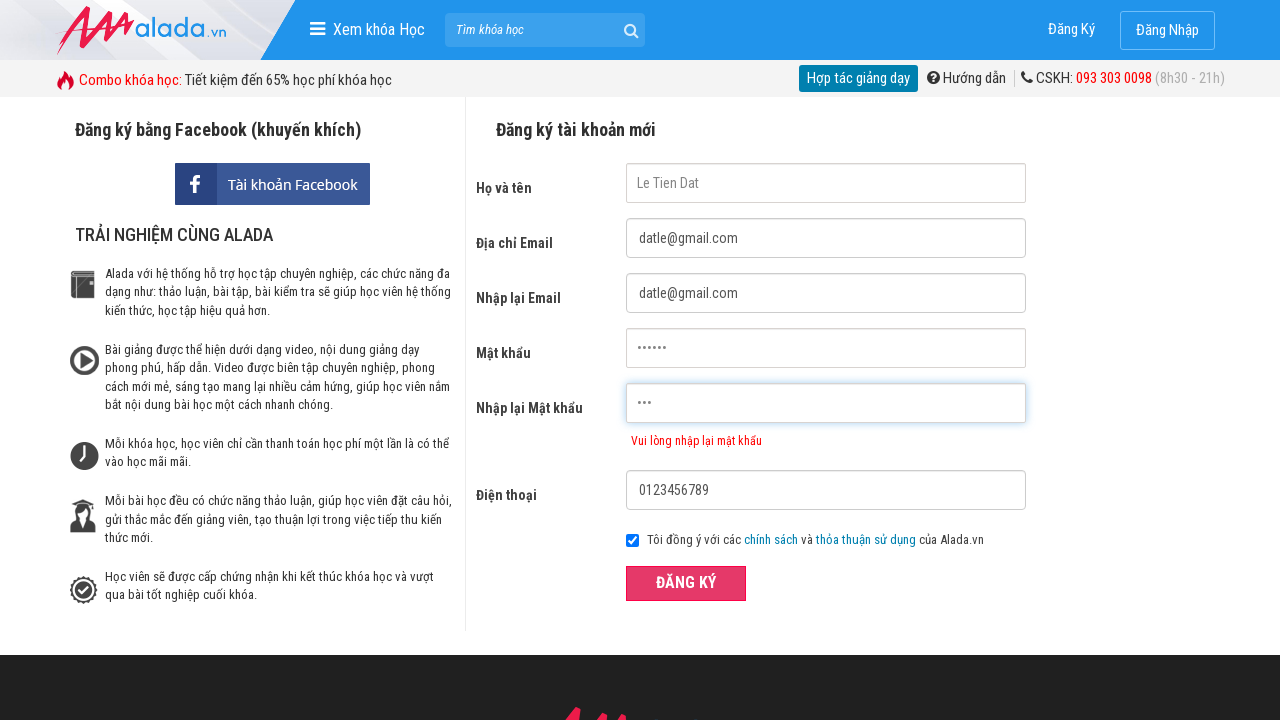